Tests that whitespace is trimmed from edited todo text

Starting URL: https://demo.playwright.dev/todomvc

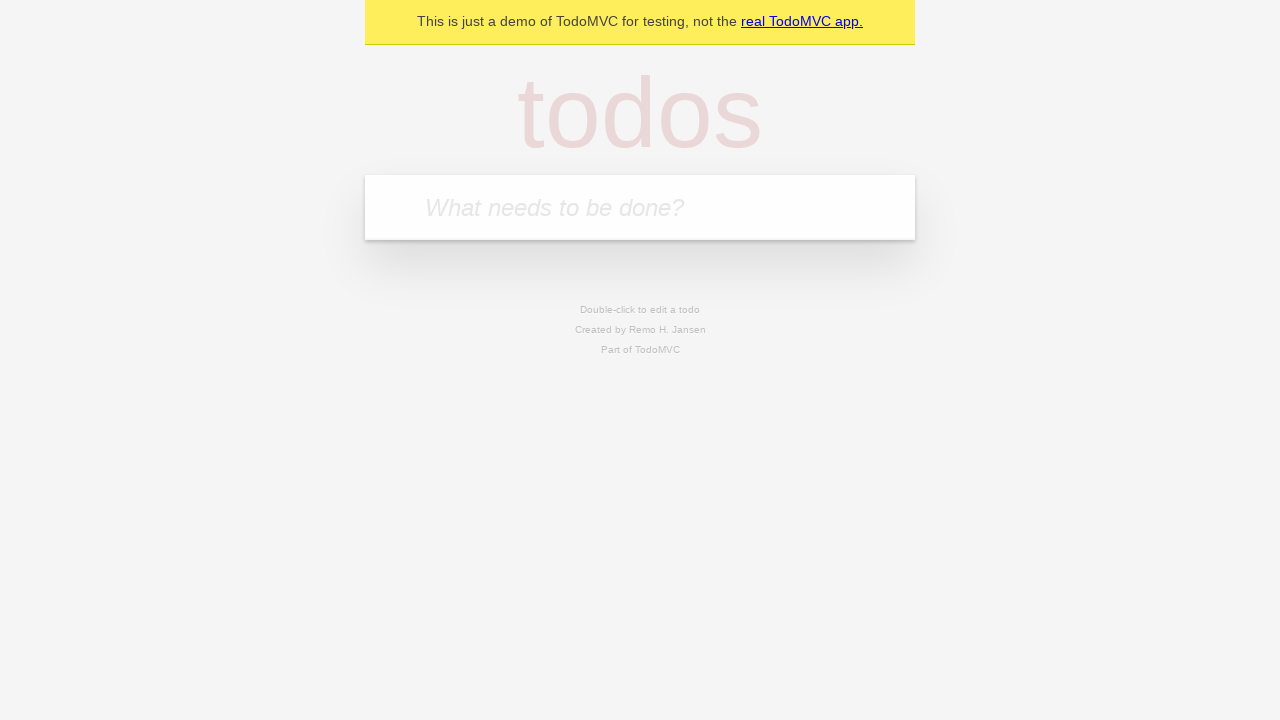

Filled todo input with 'buy some cheese' on internal:attr=[placeholder="What needs to be done?"i]
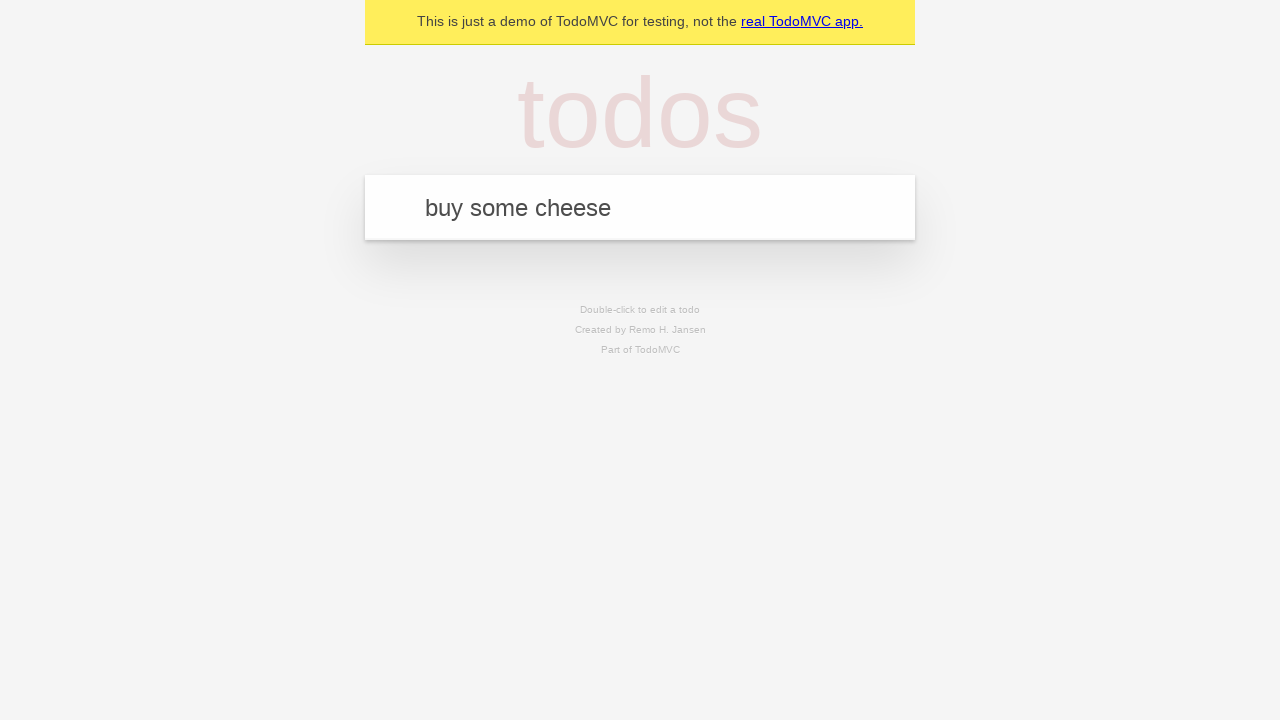

Pressed Enter to create first todo on internal:attr=[placeholder="What needs to be done?"i]
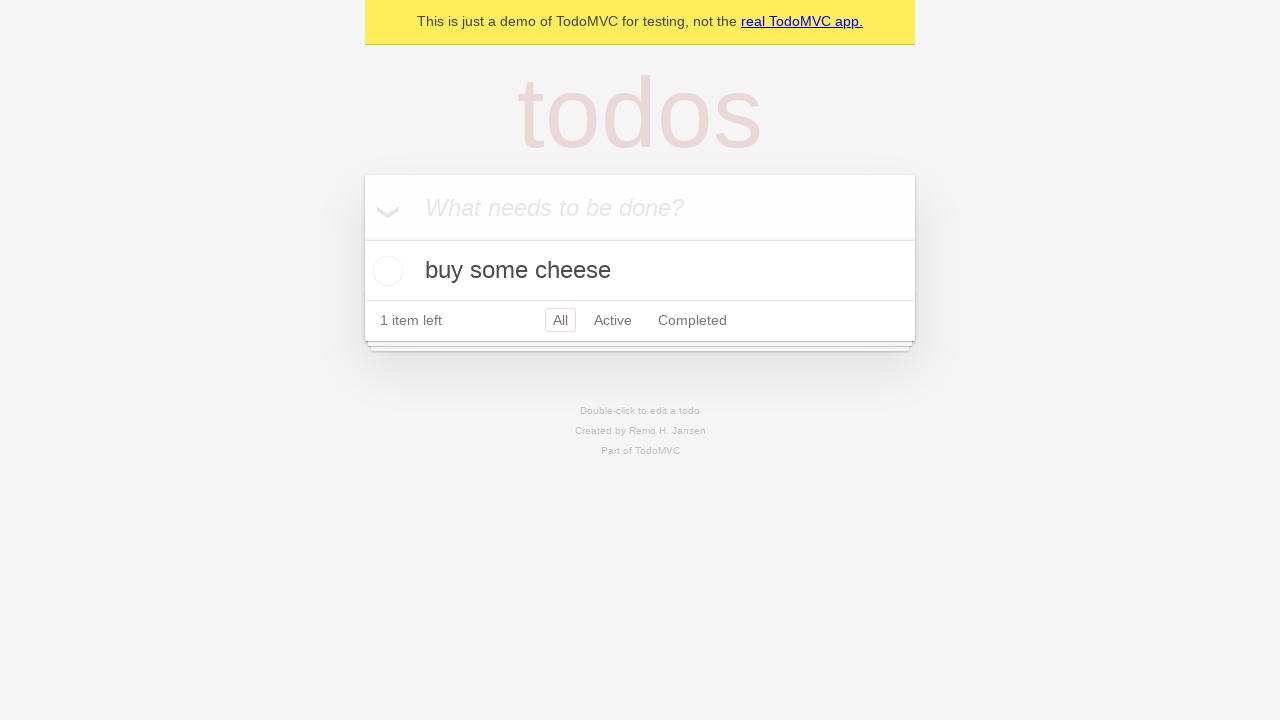

Filled todo input with 'feed the cat' on internal:attr=[placeholder="What needs to be done?"i]
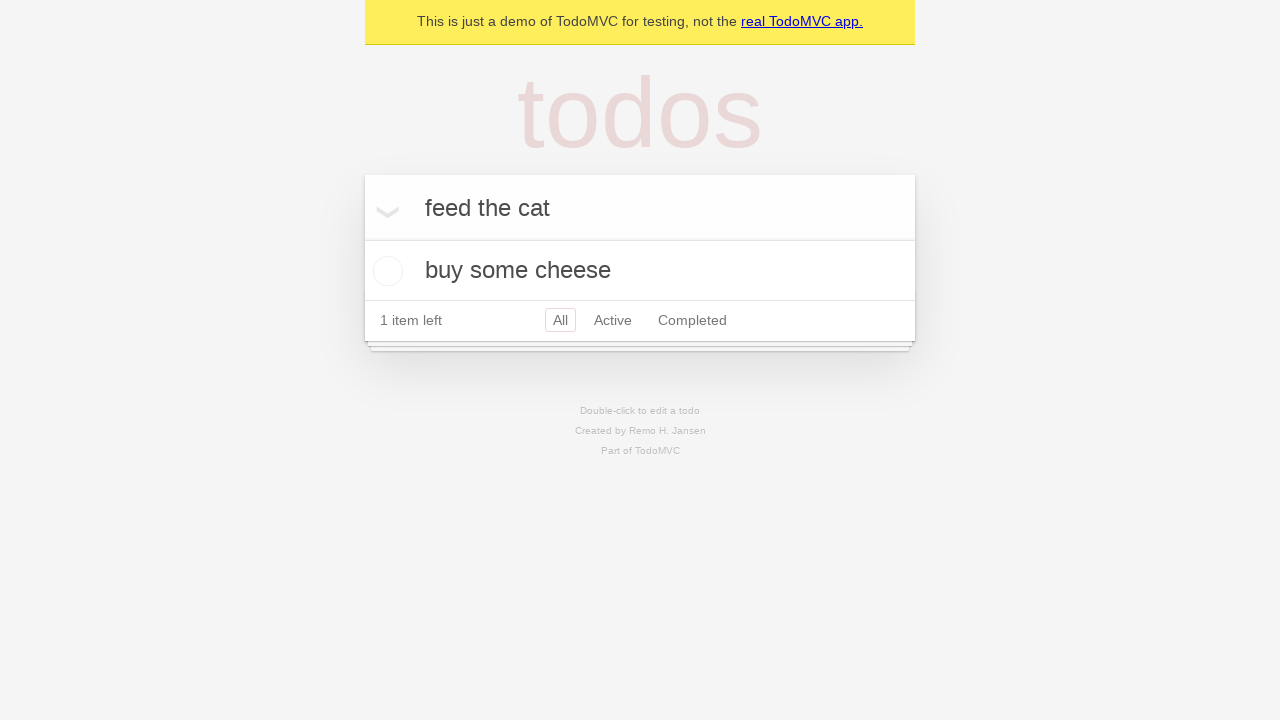

Pressed Enter to create second todo on internal:attr=[placeholder="What needs to be done?"i]
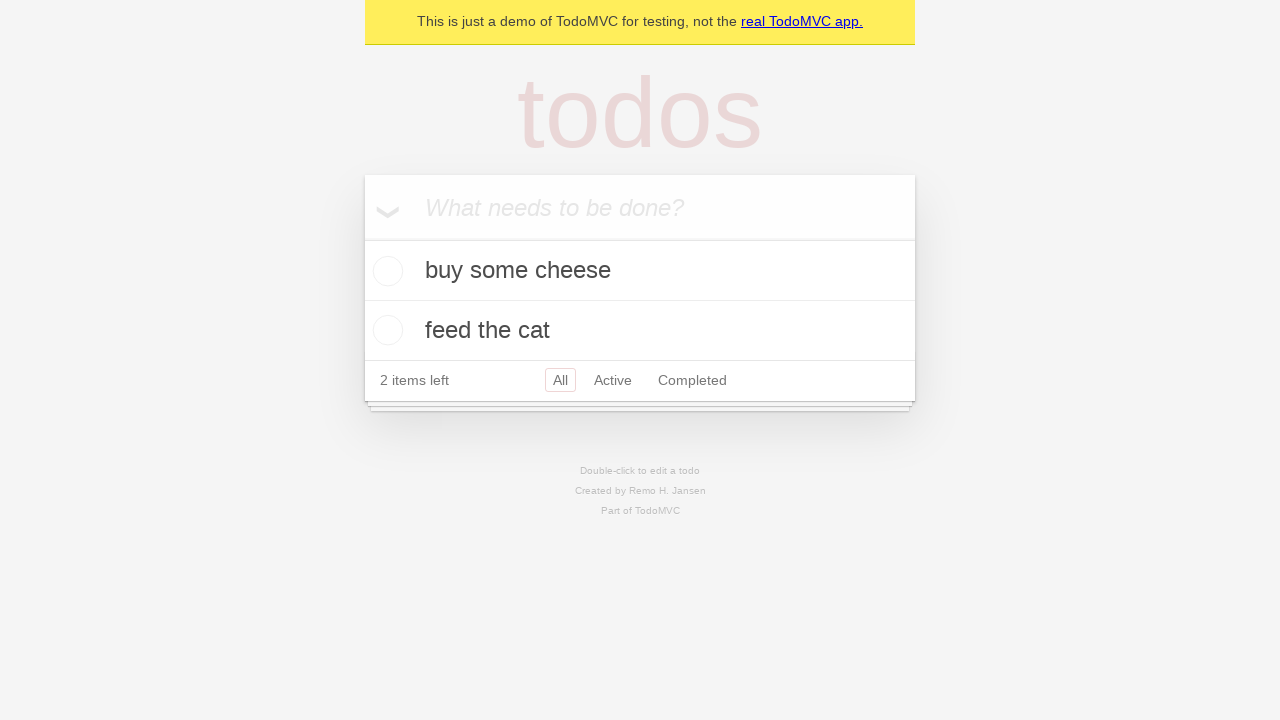

Filled todo input with 'book a doctors appointment' on internal:attr=[placeholder="What needs to be done?"i]
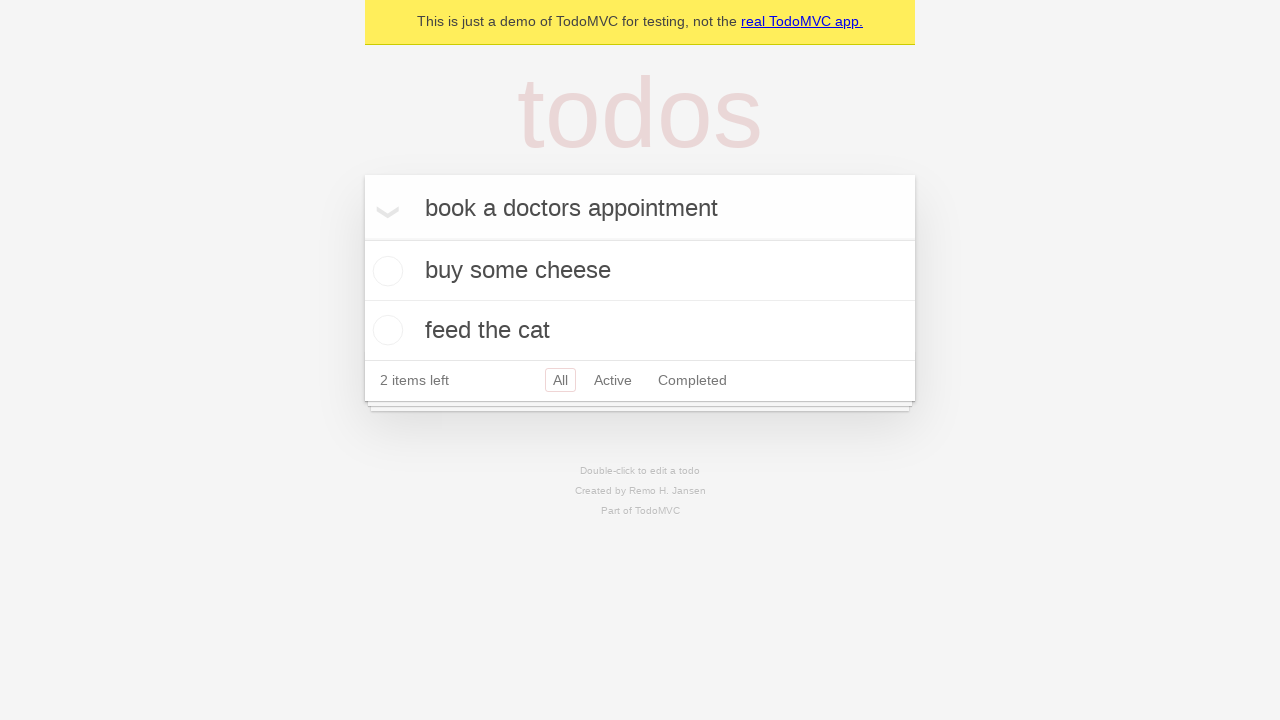

Pressed Enter to create third todo on internal:attr=[placeholder="What needs to be done?"i]
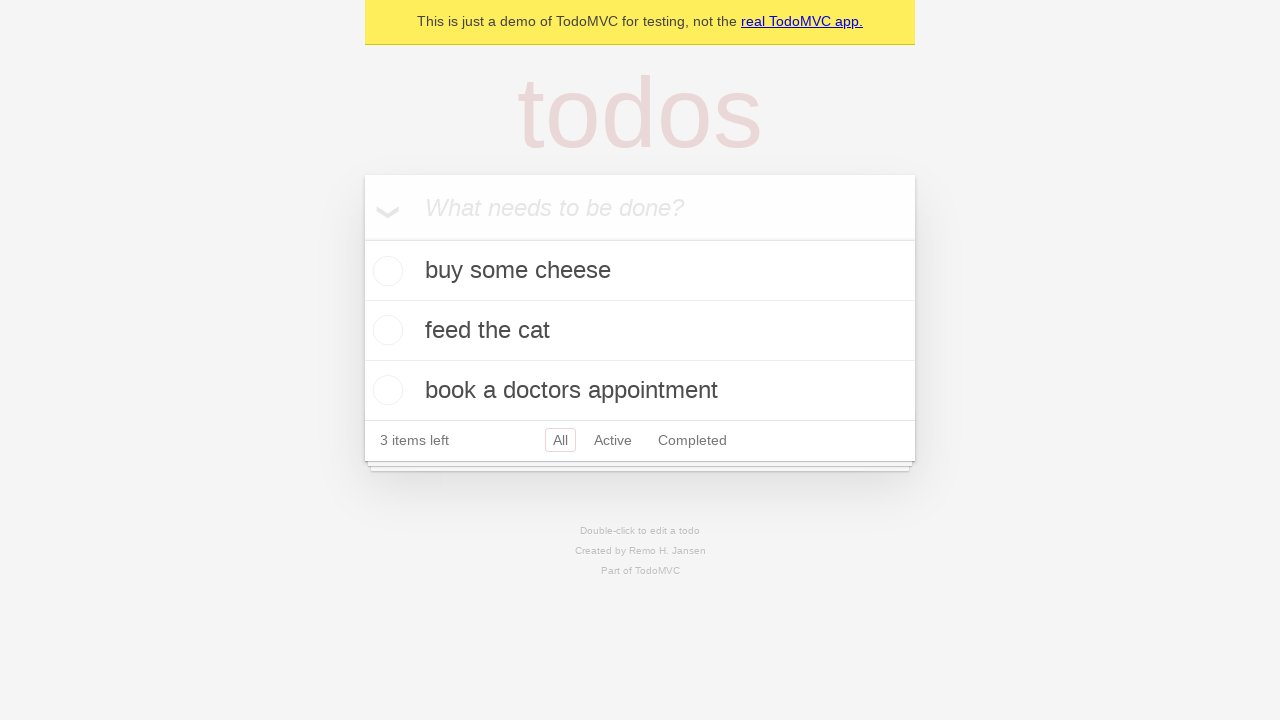

Waited for third todo item to load
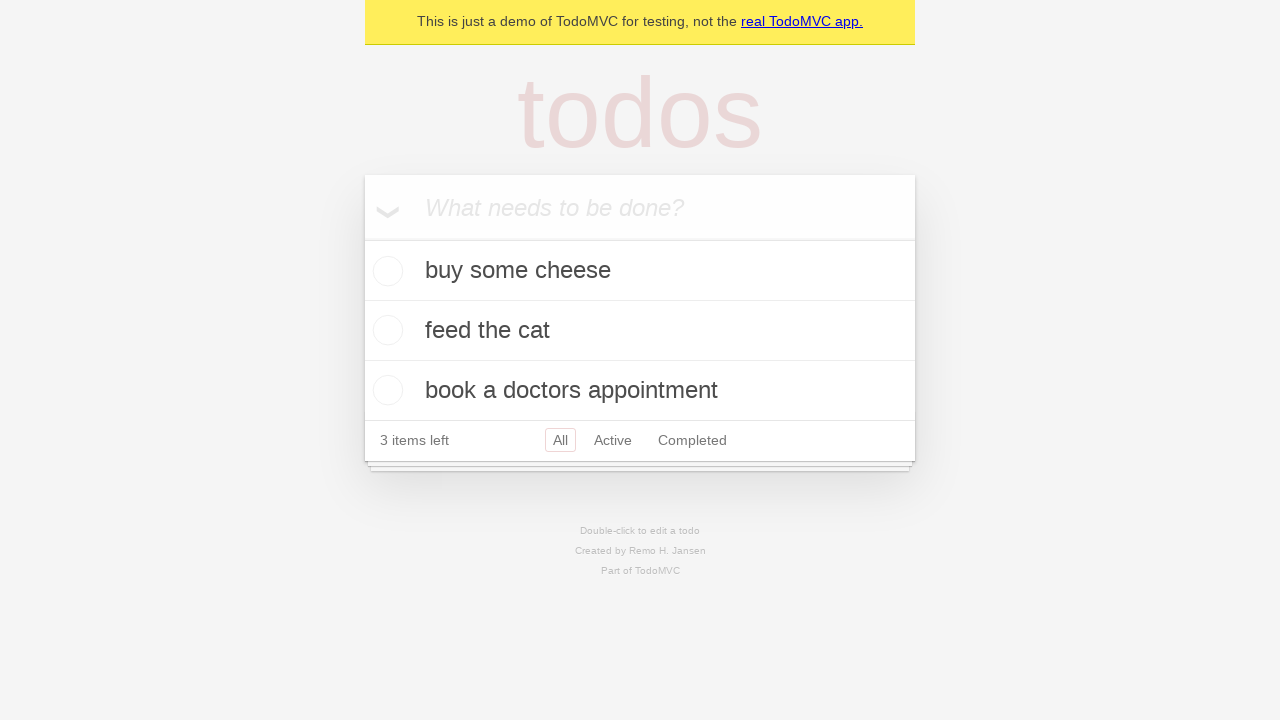

Double-clicked second todo item to enter edit mode at (640, 331) on [data-testid='todo-item'] >> nth=1
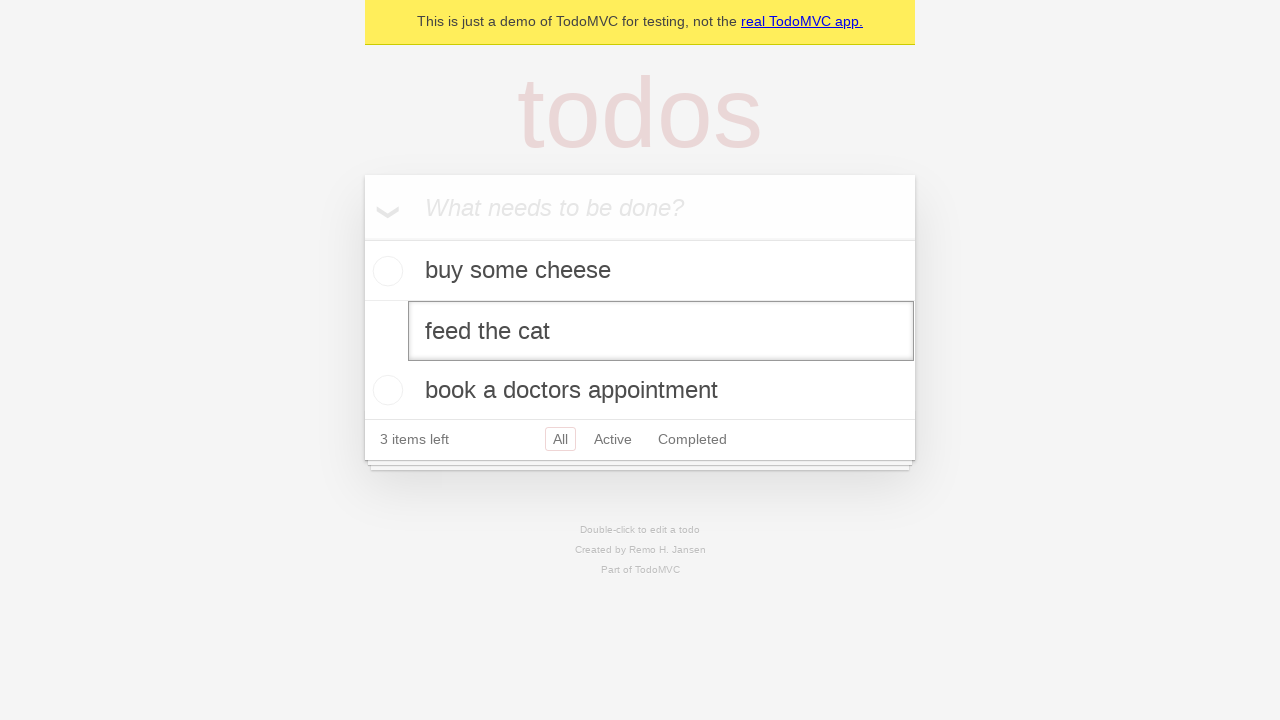

Filled edit field with text containing leading and trailing whitespace on [data-testid='todo-item'] >> nth=1 >> internal:role=textbox[name="Edit"i]
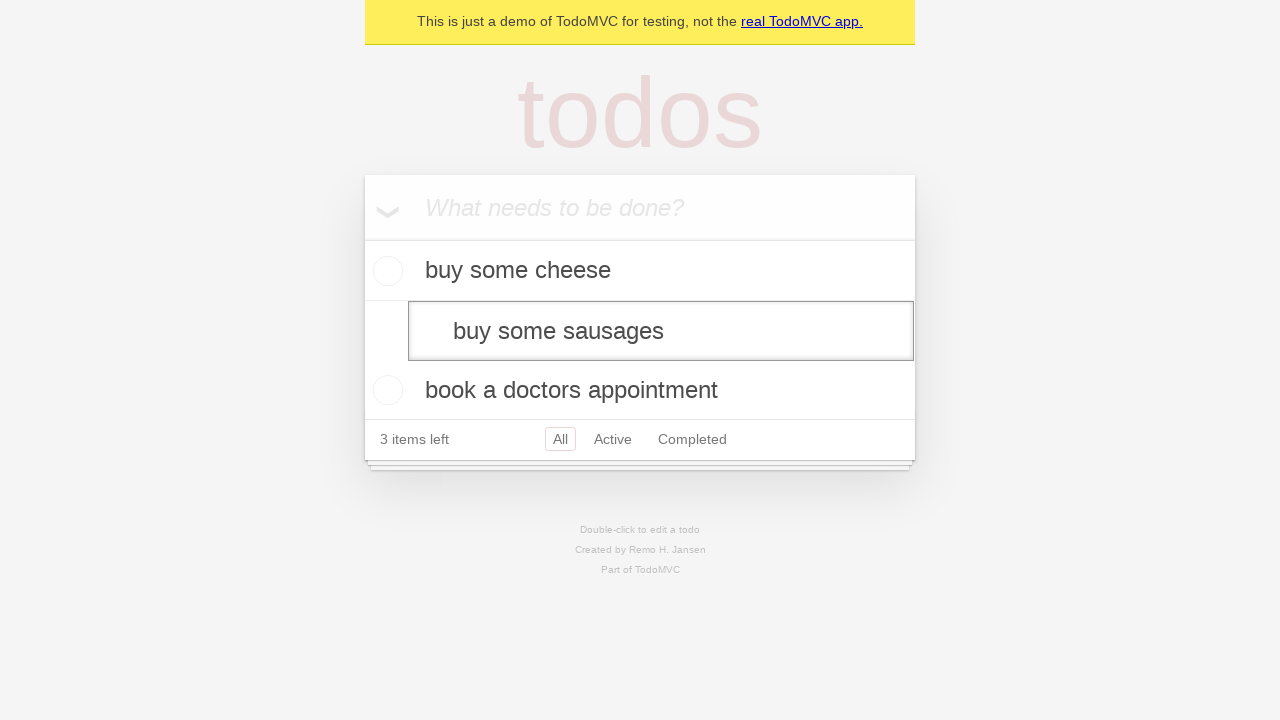

Pressed Enter to confirm edit and verify whitespace is trimmed on [data-testid='todo-item'] >> nth=1 >> internal:role=textbox[name="Edit"i]
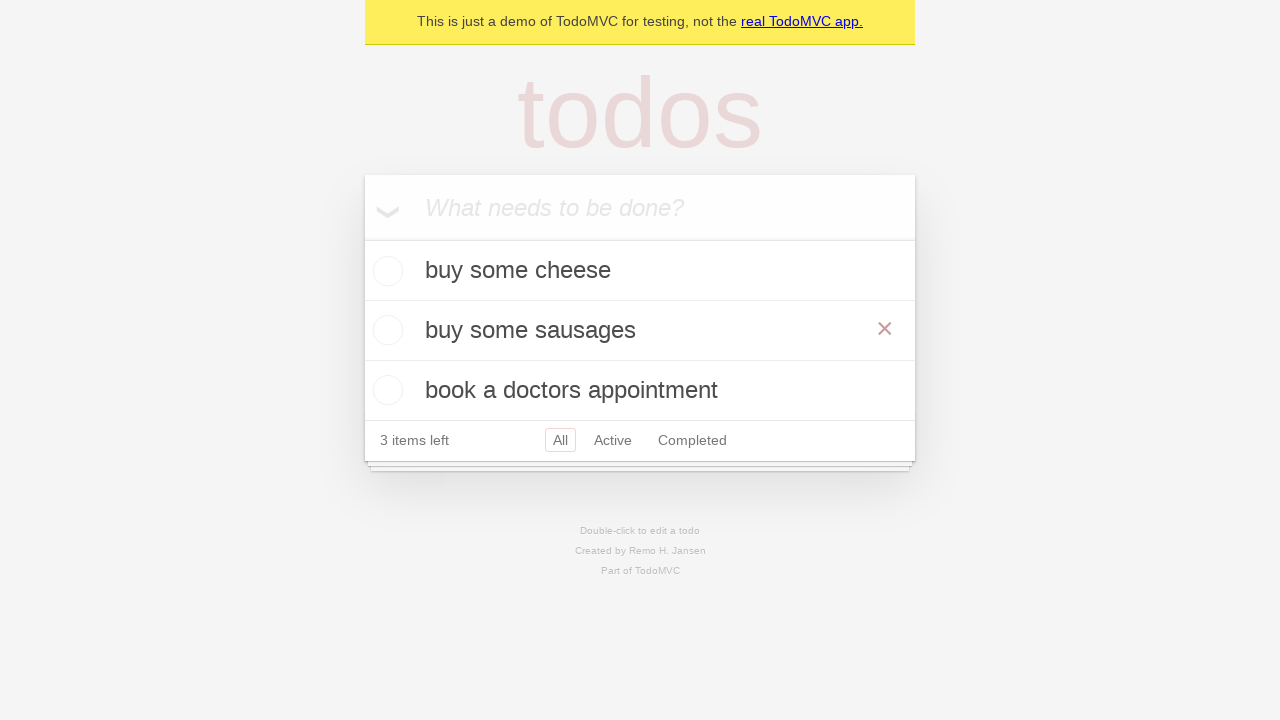

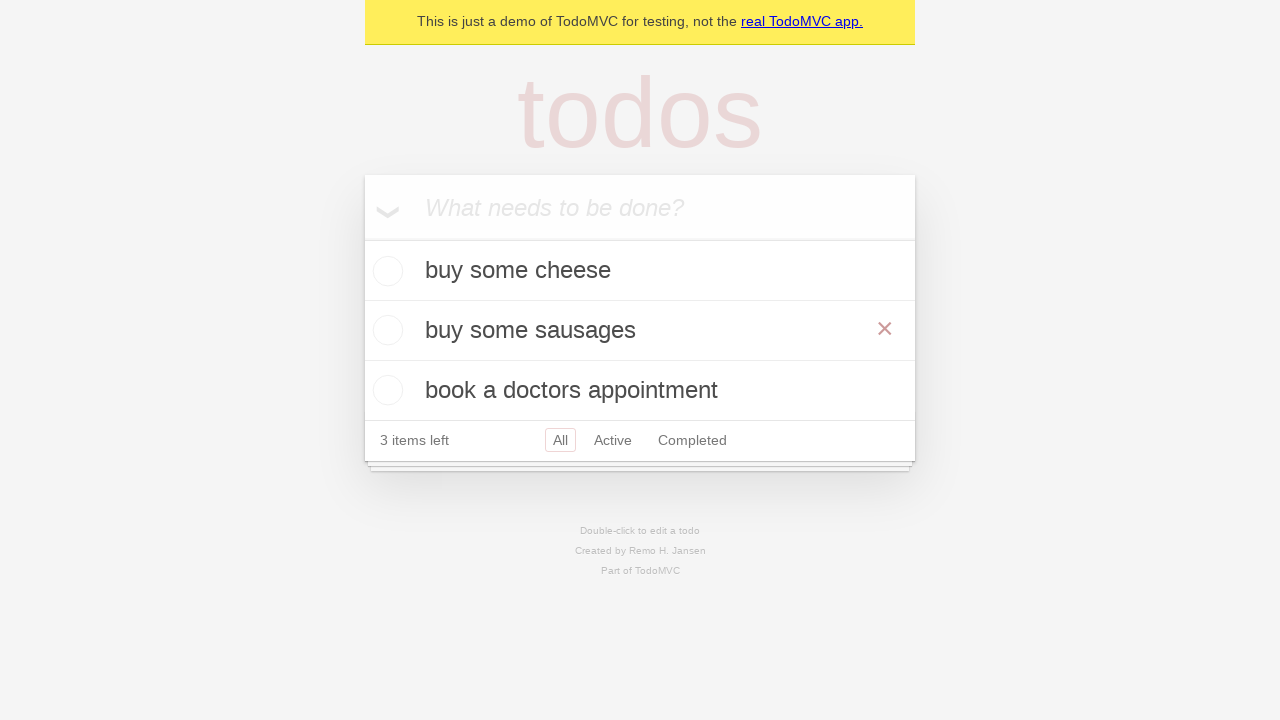